Tests double click by double-clicking Add Element button and verifying two Delete buttons appear

Starting URL: https://the-internet.herokuapp.com/add_remove_elements/

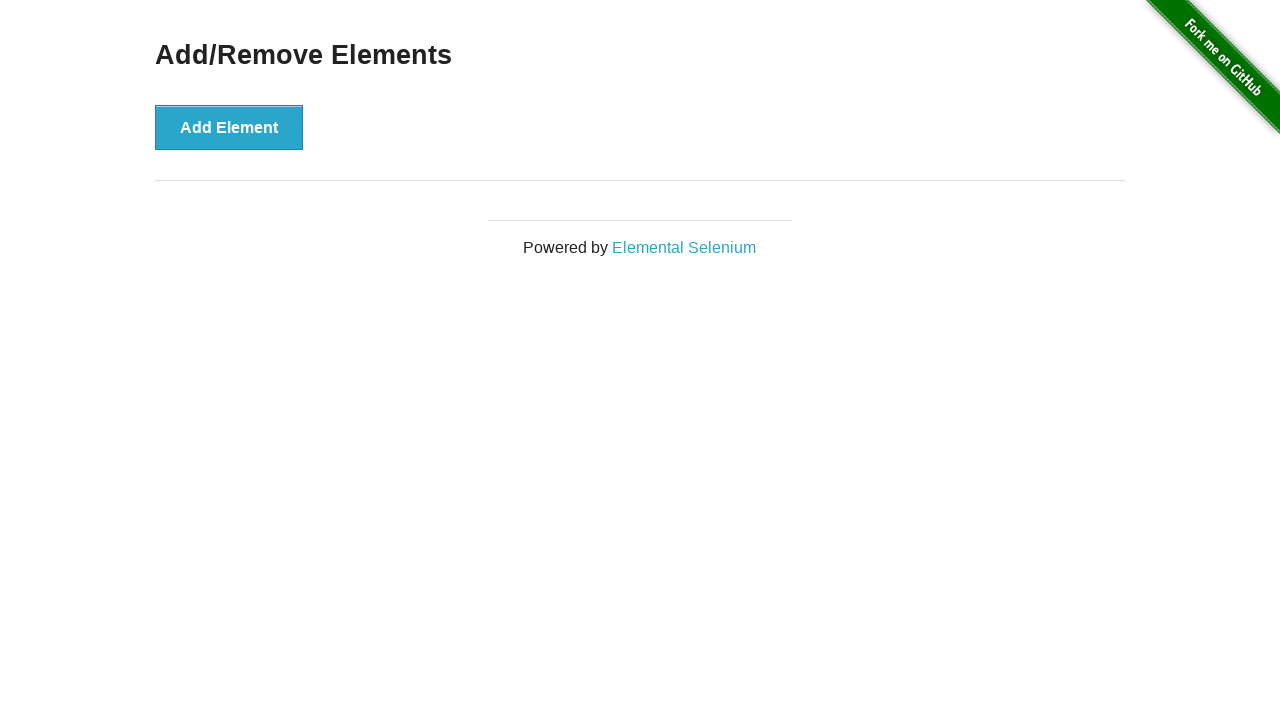

Navigated to Add/Remove Elements page
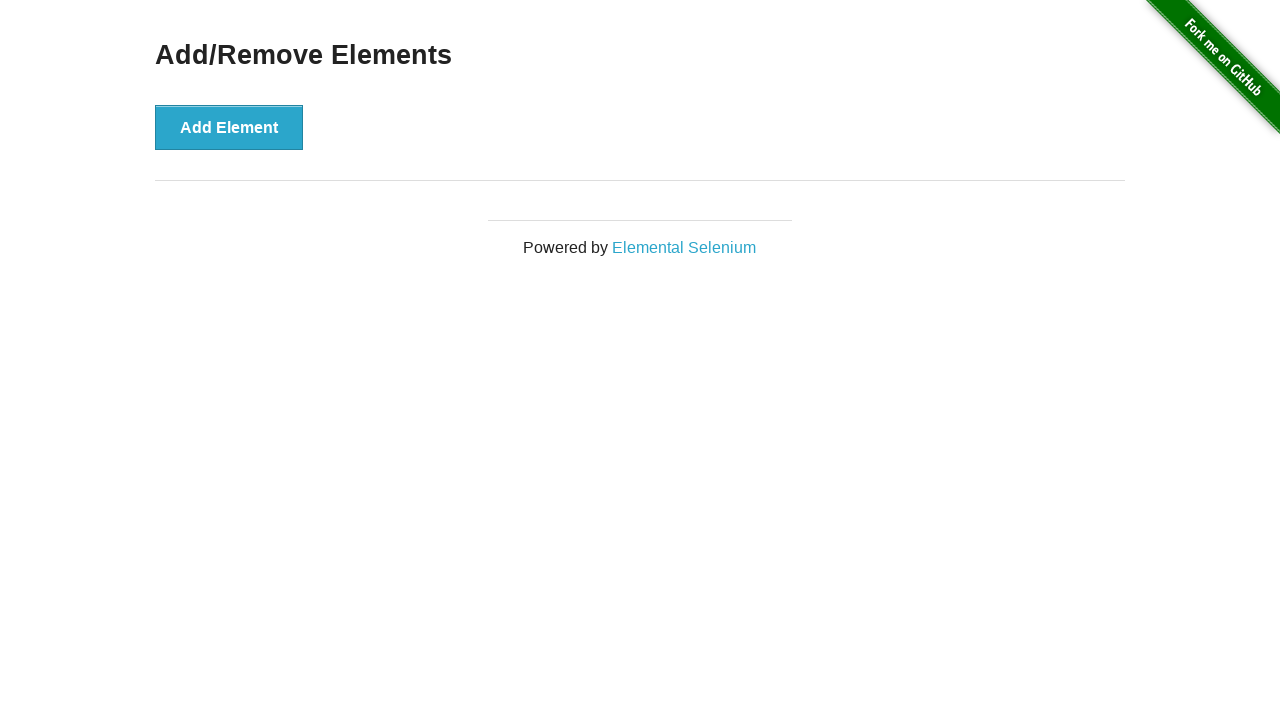

Double-clicked Add Element button at (229, 127) on xpath=//button[text()='Add Element']
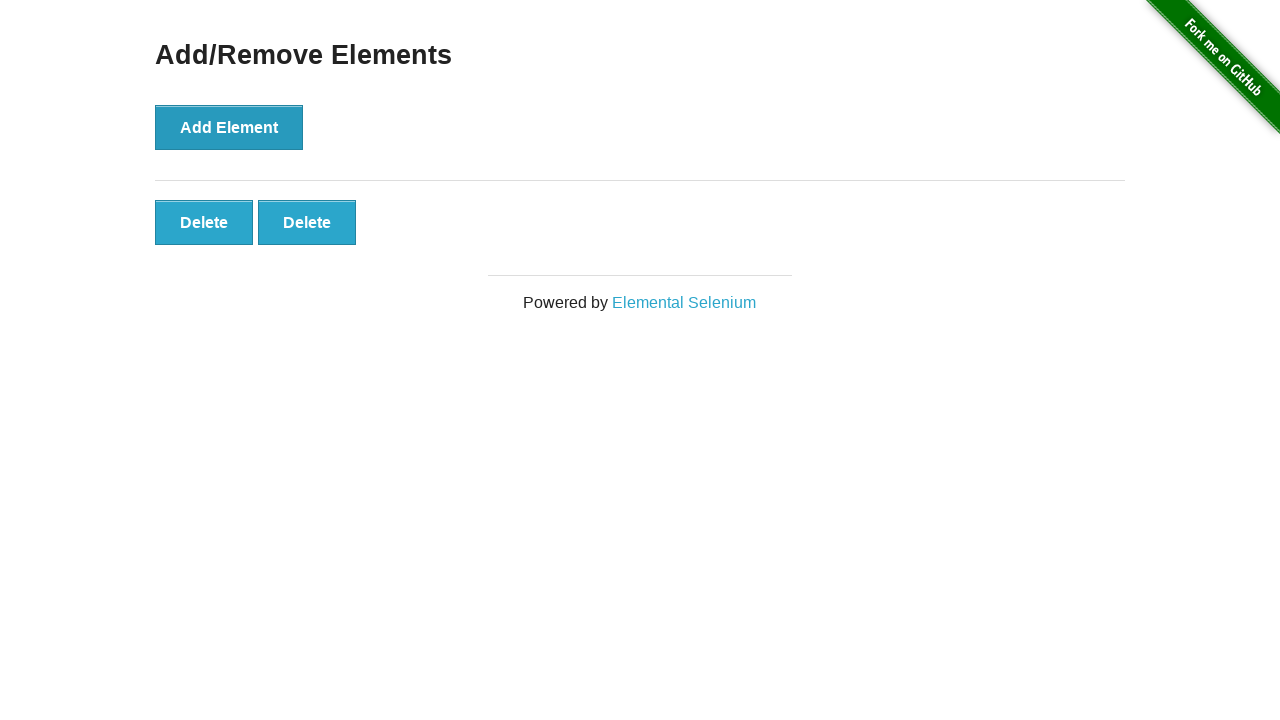

Verified two Delete buttons are present
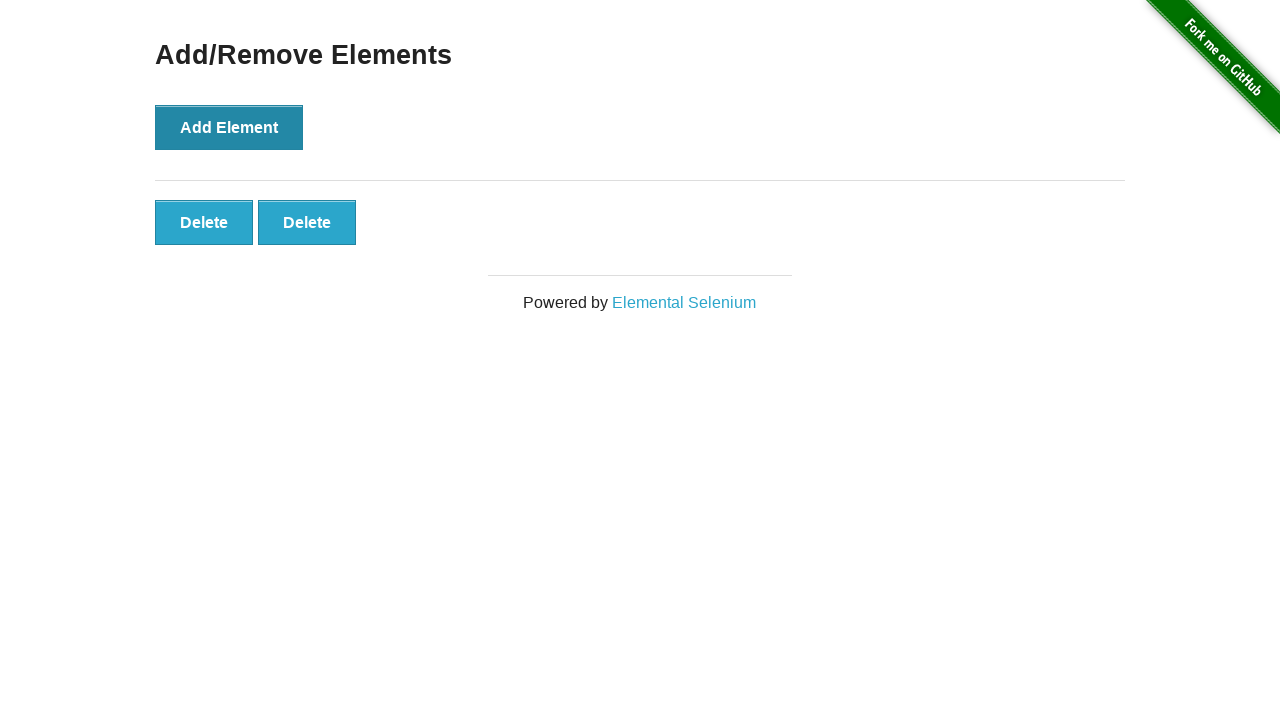

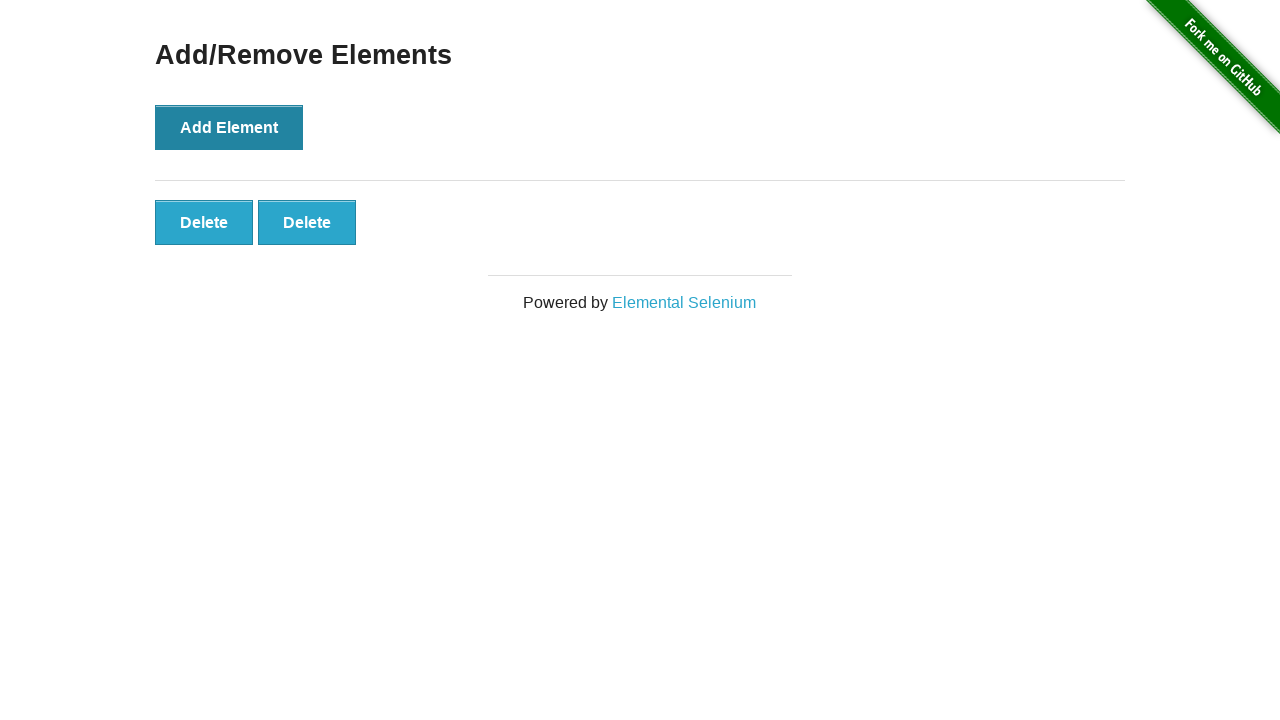